Tests that todo data persists after page reload

Starting URL: https://demo.playwright.dev/todomvc

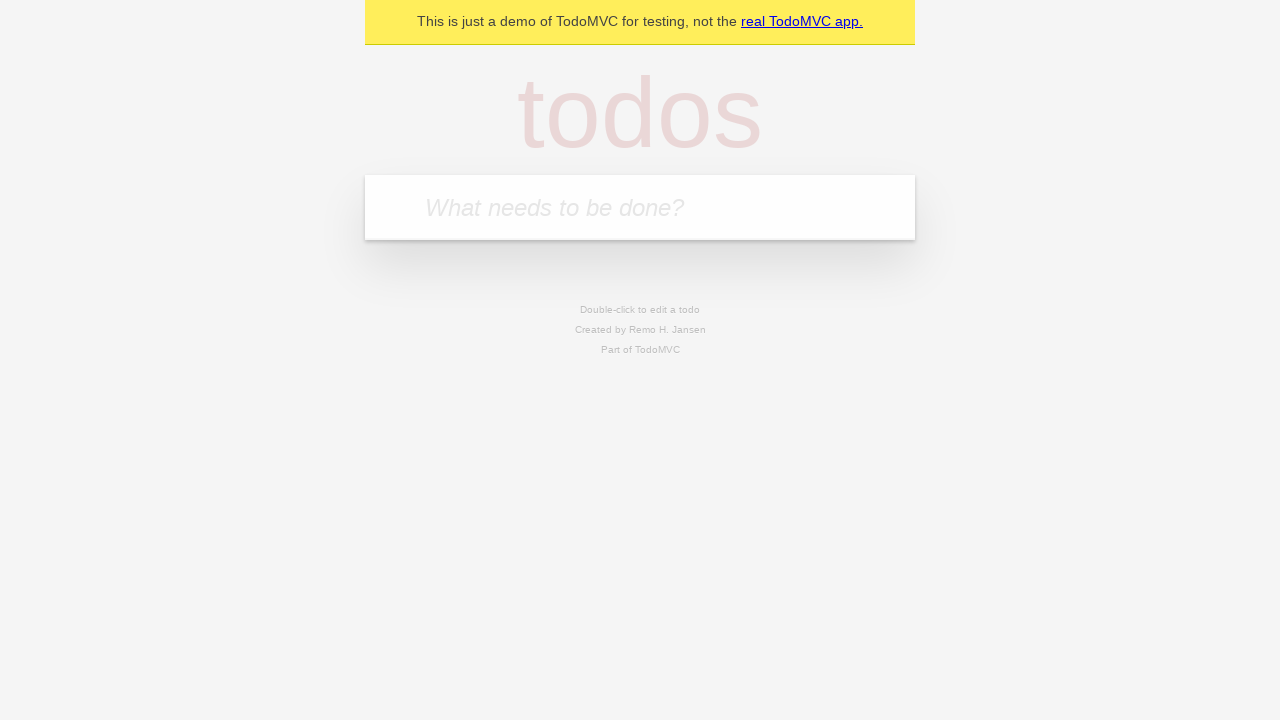

Filled todo input with 'buy some cheese' on internal:attr=[placeholder="What needs to be done?"i]
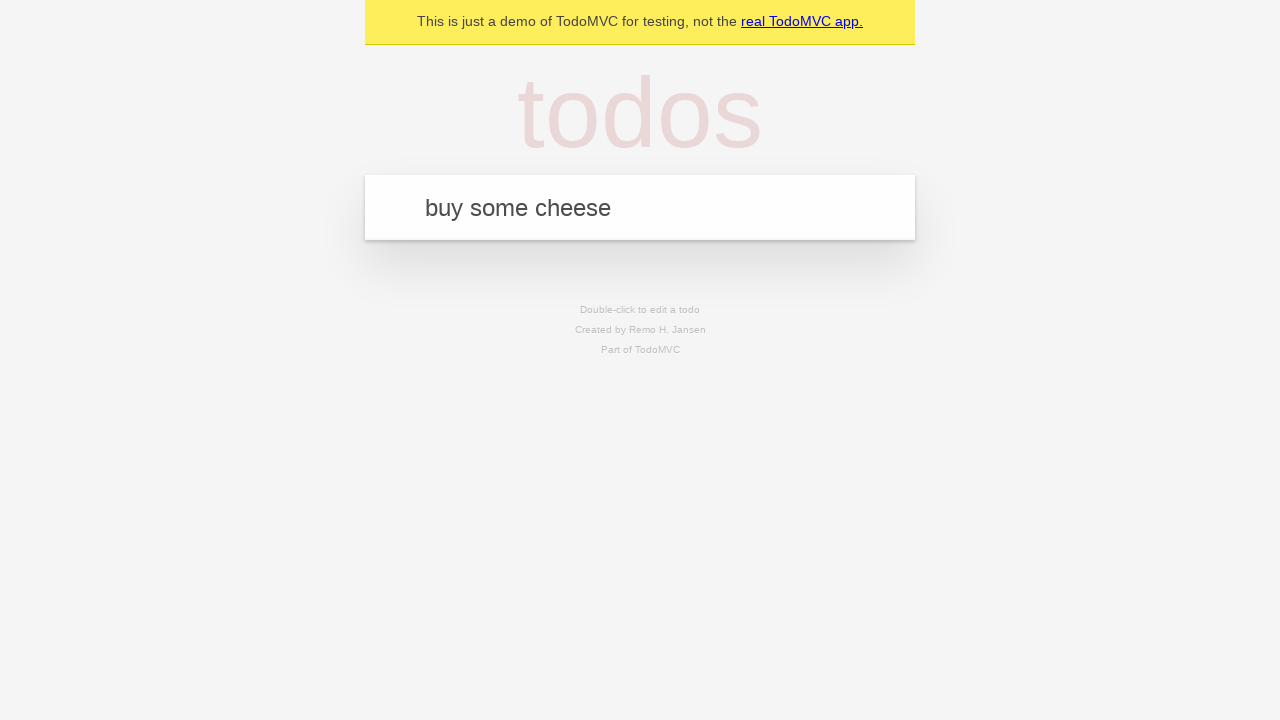

Pressed Enter to create first todo on internal:attr=[placeholder="What needs to be done?"i]
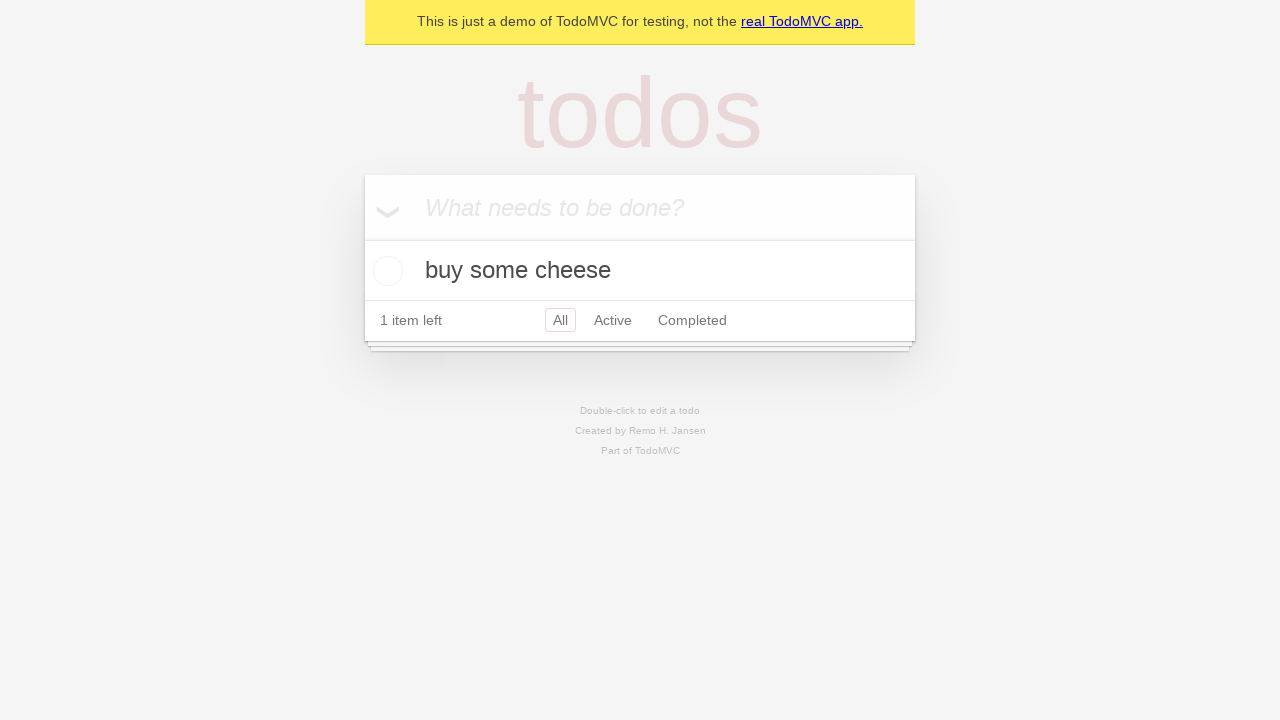

Filled todo input with 'feed the cat' on internal:attr=[placeholder="What needs to be done?"i]
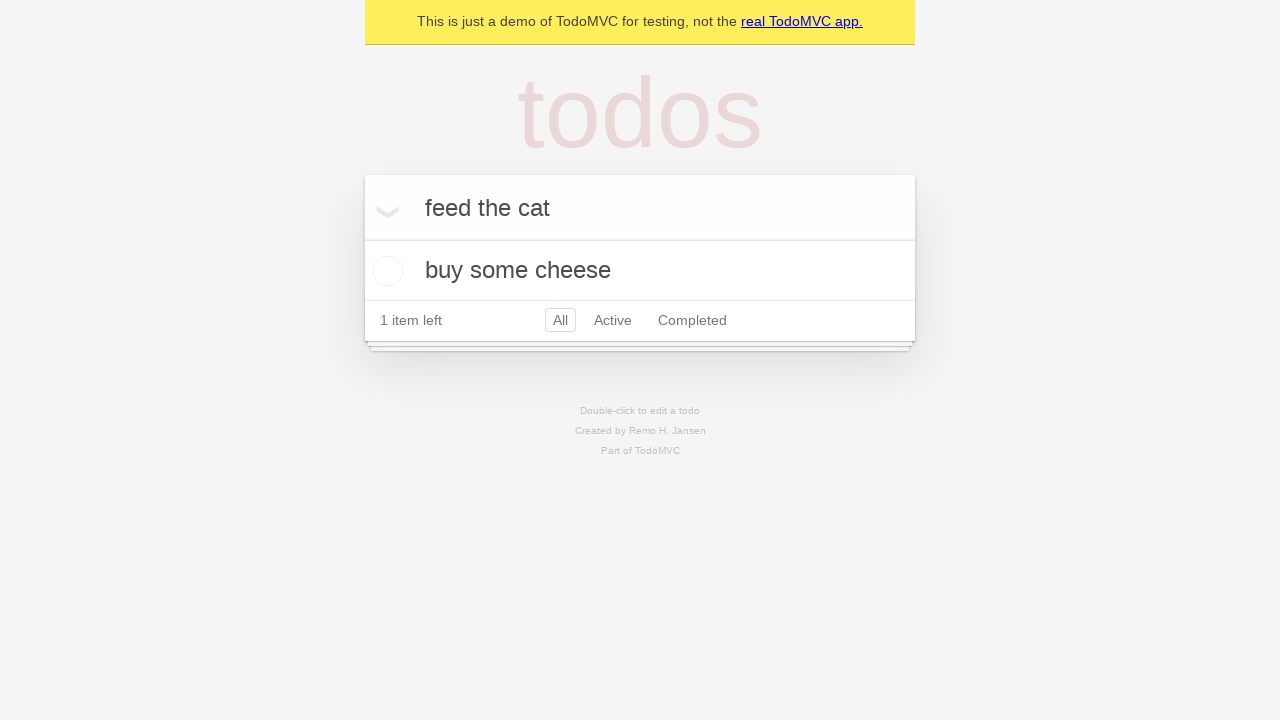

Pressed Enter to create second todo on internal:attr=[placeholder="What needs to be done?"i]
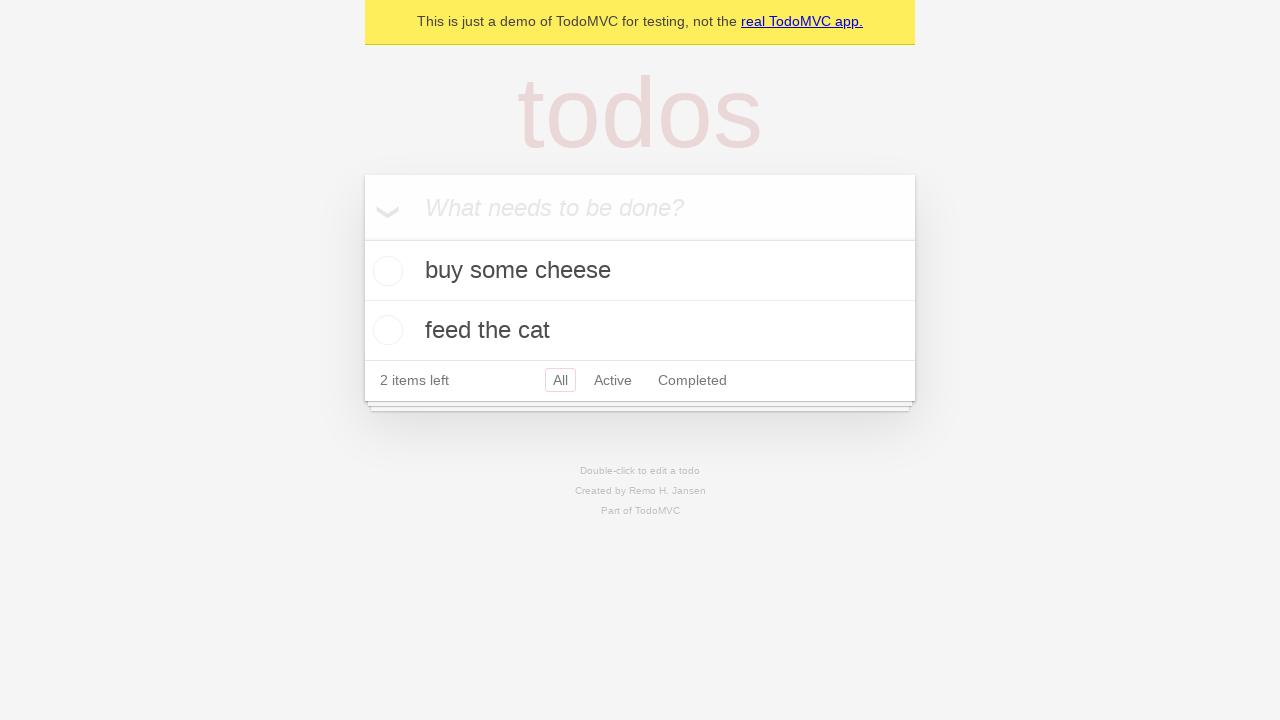

Checked checkbox for first todo item at (385, 271) on internal:testid=[data-testid="todo-item"s] >> nth=0 >> internal:role=checkbox
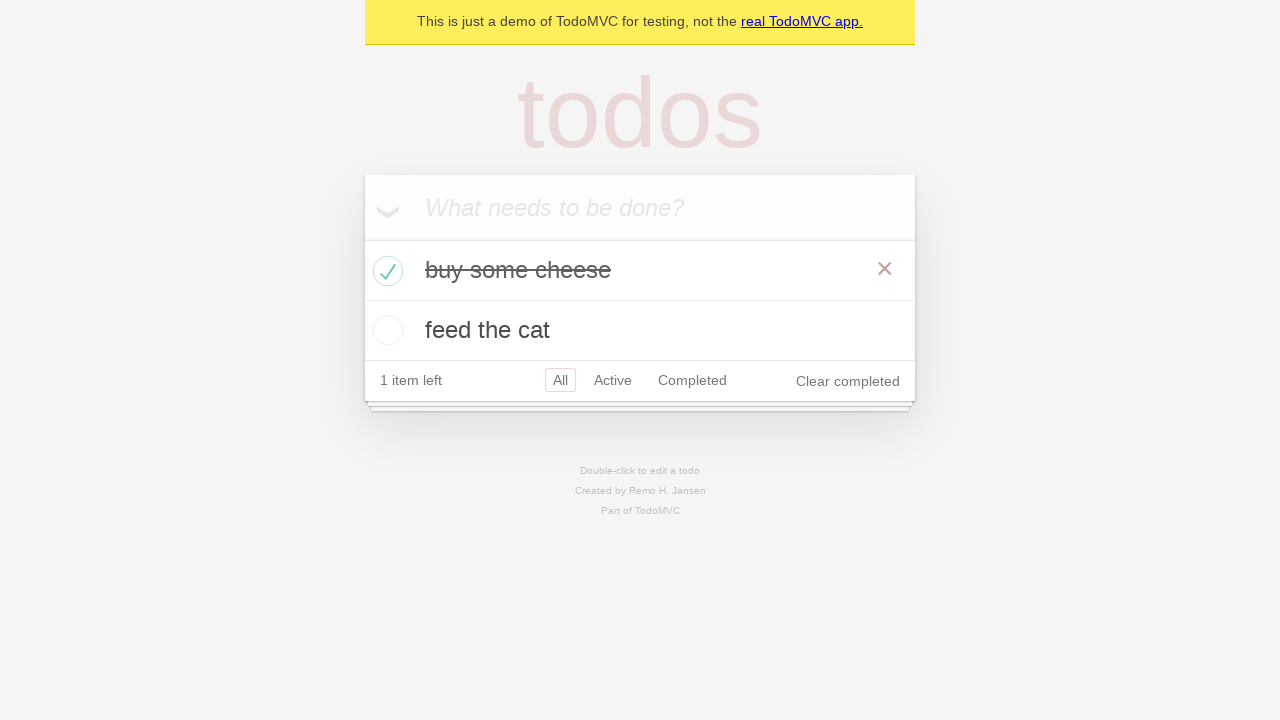

Reloaded the page to test data persistence
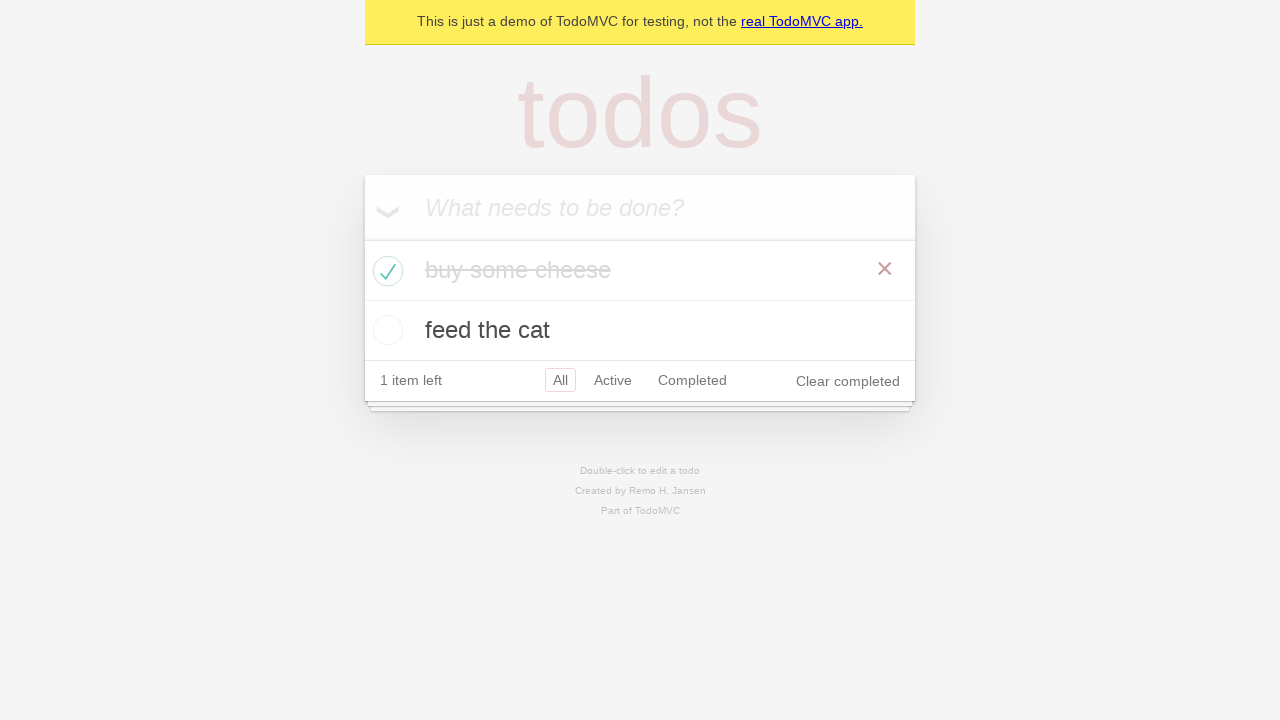

Waited for todo items to be visible after page reload
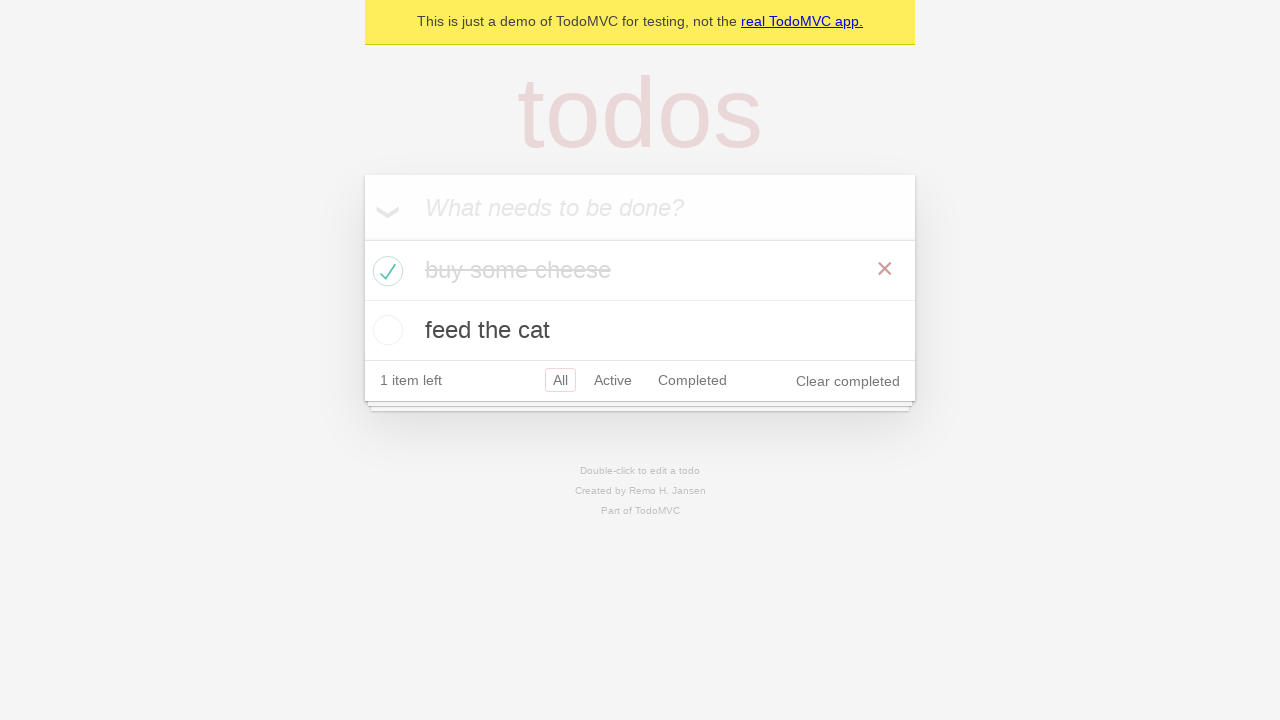

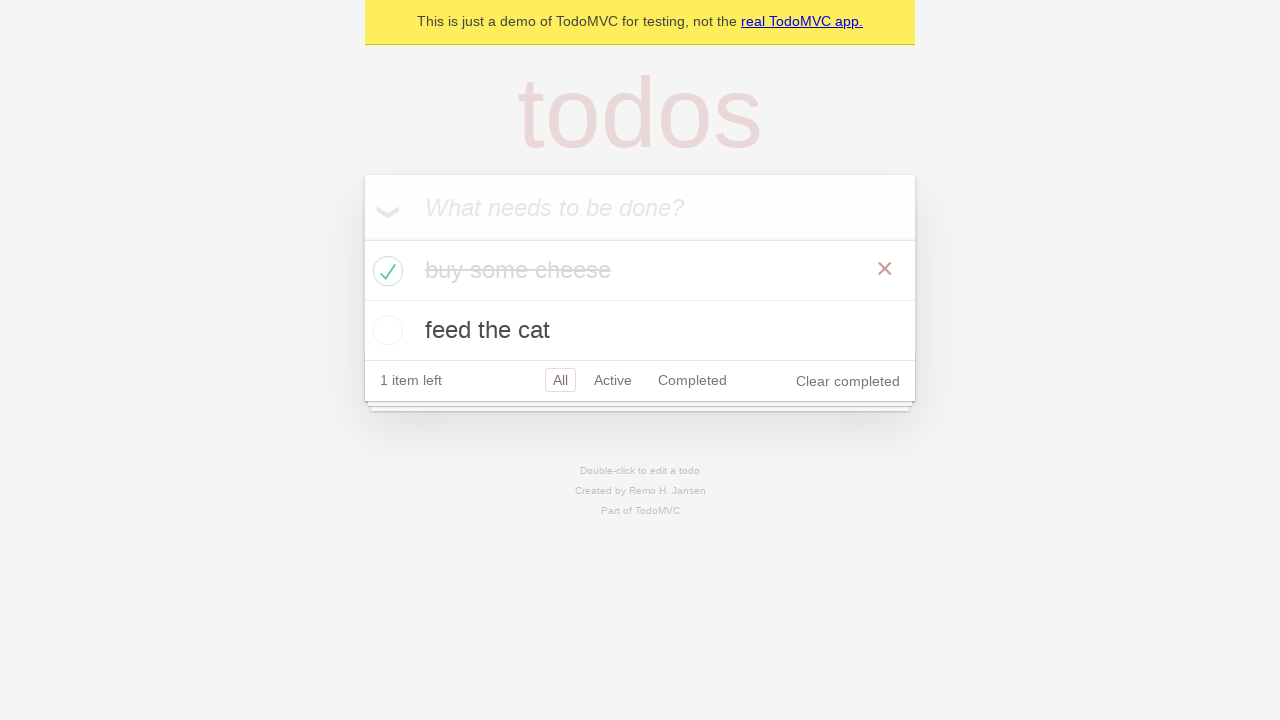